Tests click and hold functionality by selecting a block of items from first to twelfth in a jQuery selectable list

Starting URL: https://automationfc.github.io/jquery-selectable/

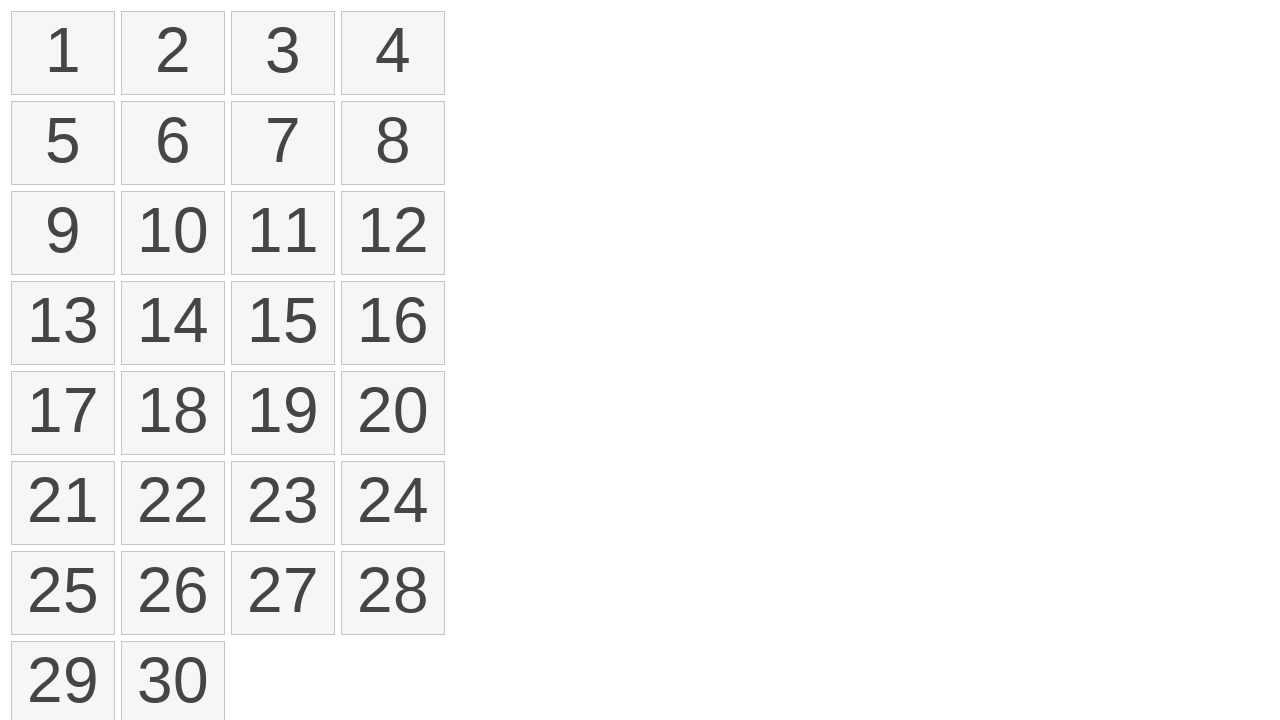

Waited for selectable items to load
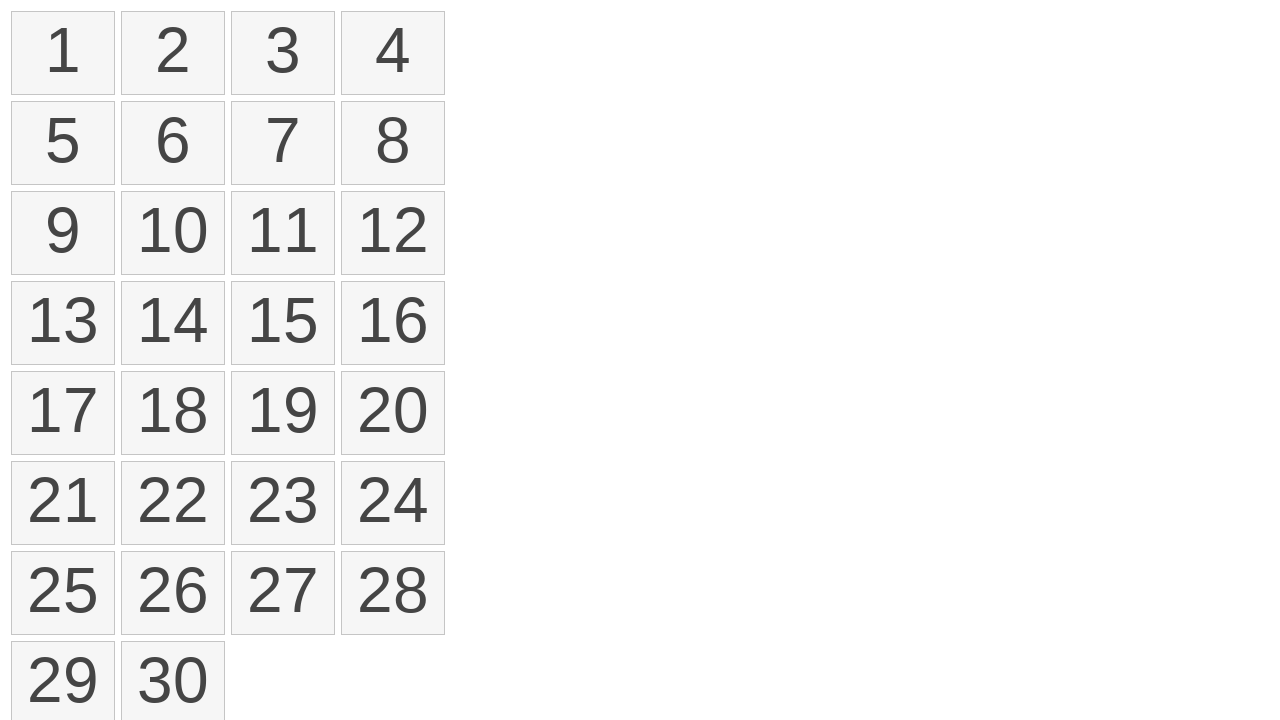

Located all selectable items in the list
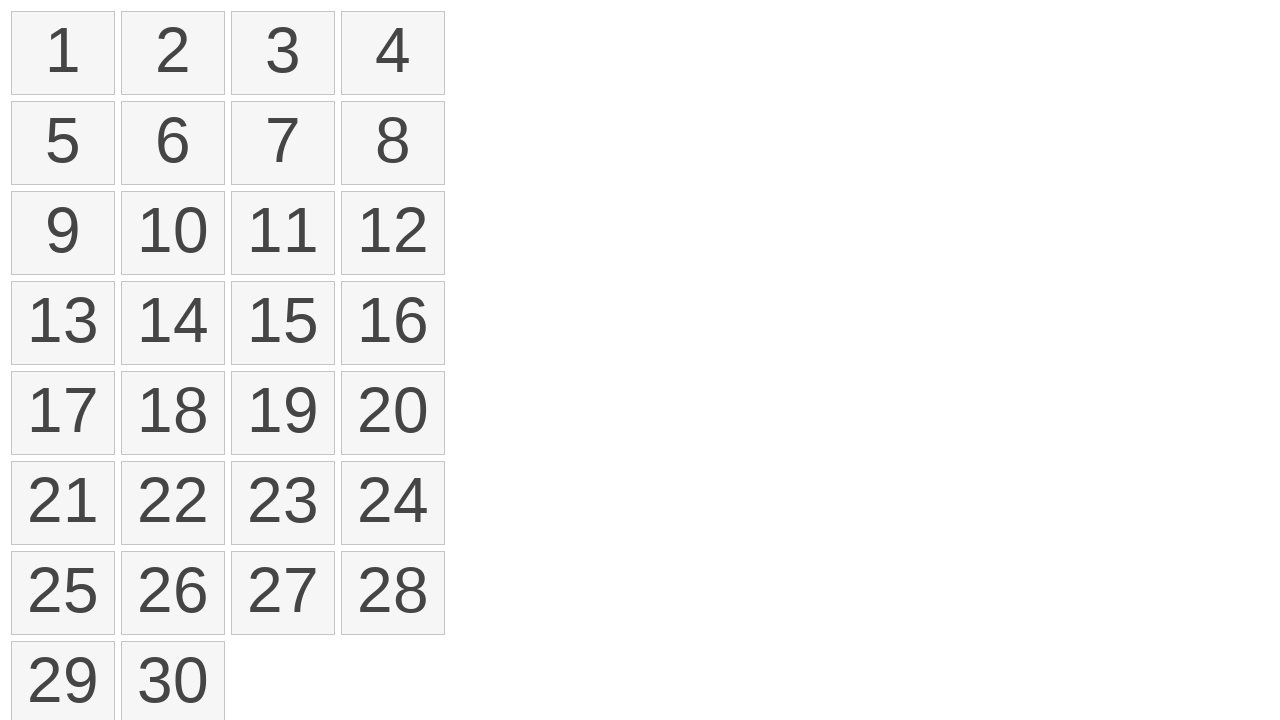

Retrieved bounding box for first item
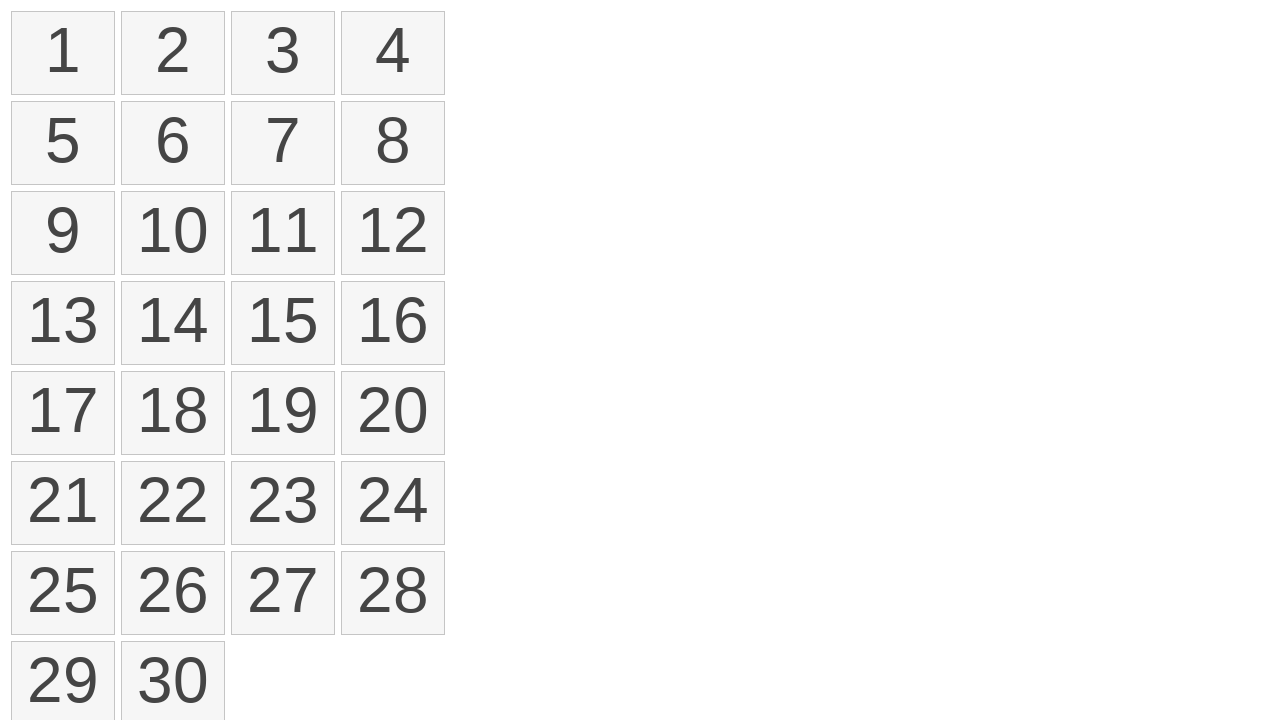

Retrieved bounding box for twelfth item
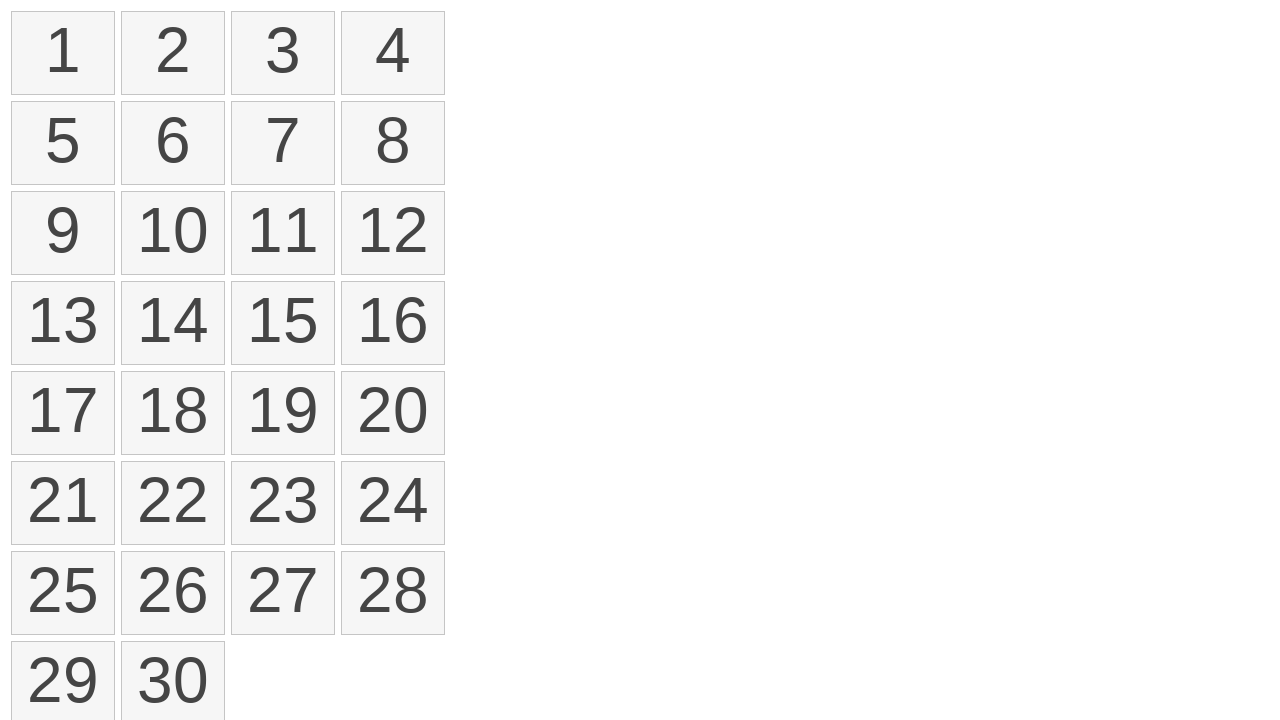

Moved mouse to center of first item at (63, 53)
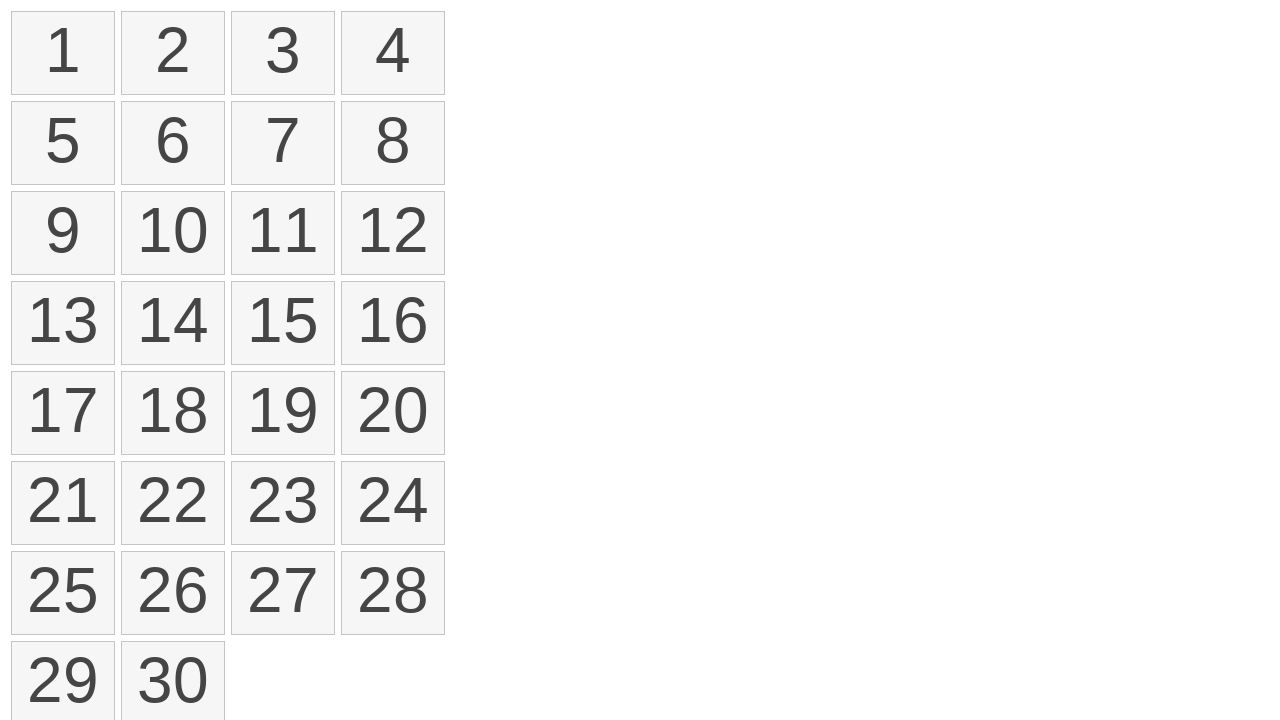

Pressed mouse button down on first item at (63, 53)
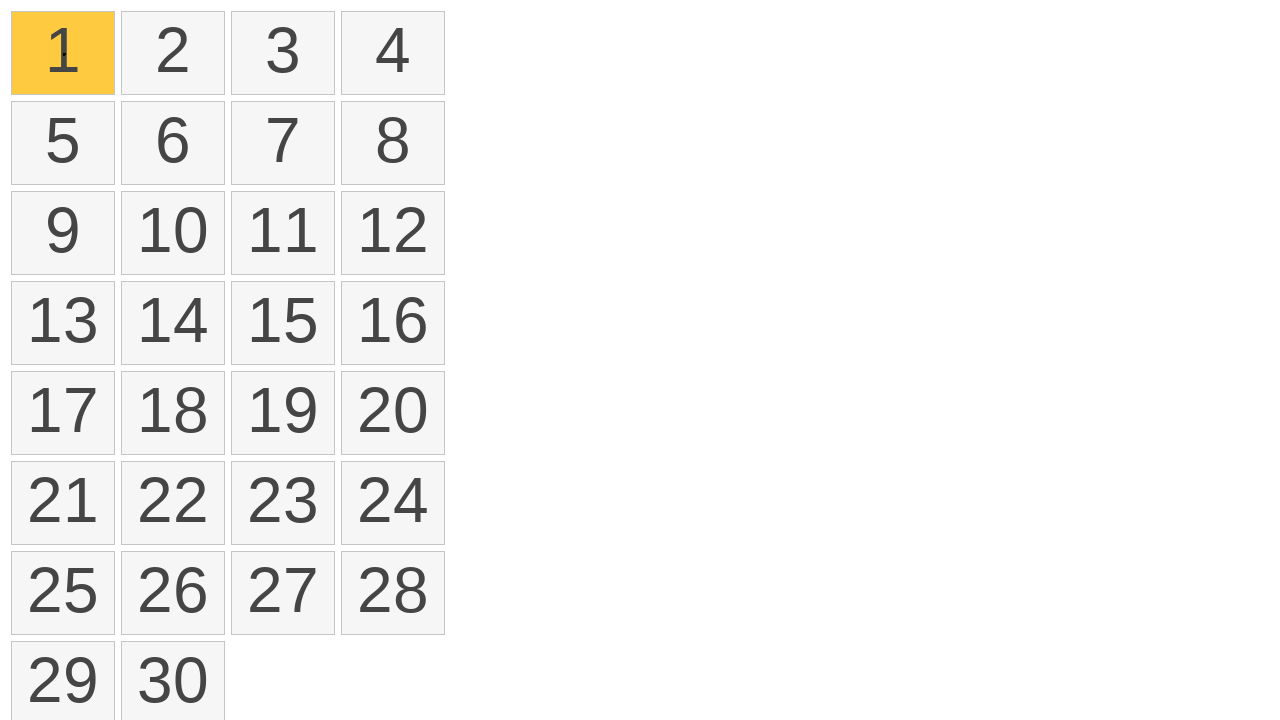

Dragged mouse to center of twelfth item while holding button at (393, 233)
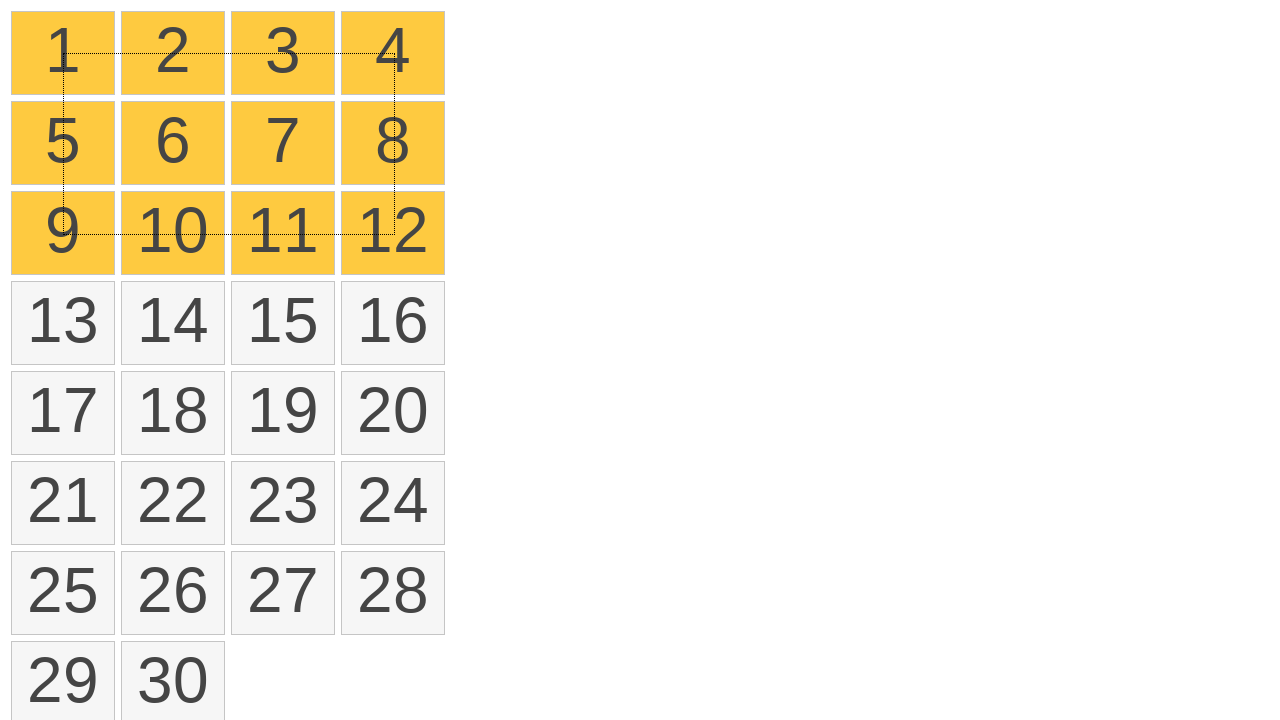

Released mouse button to complete selection at (393, 233)
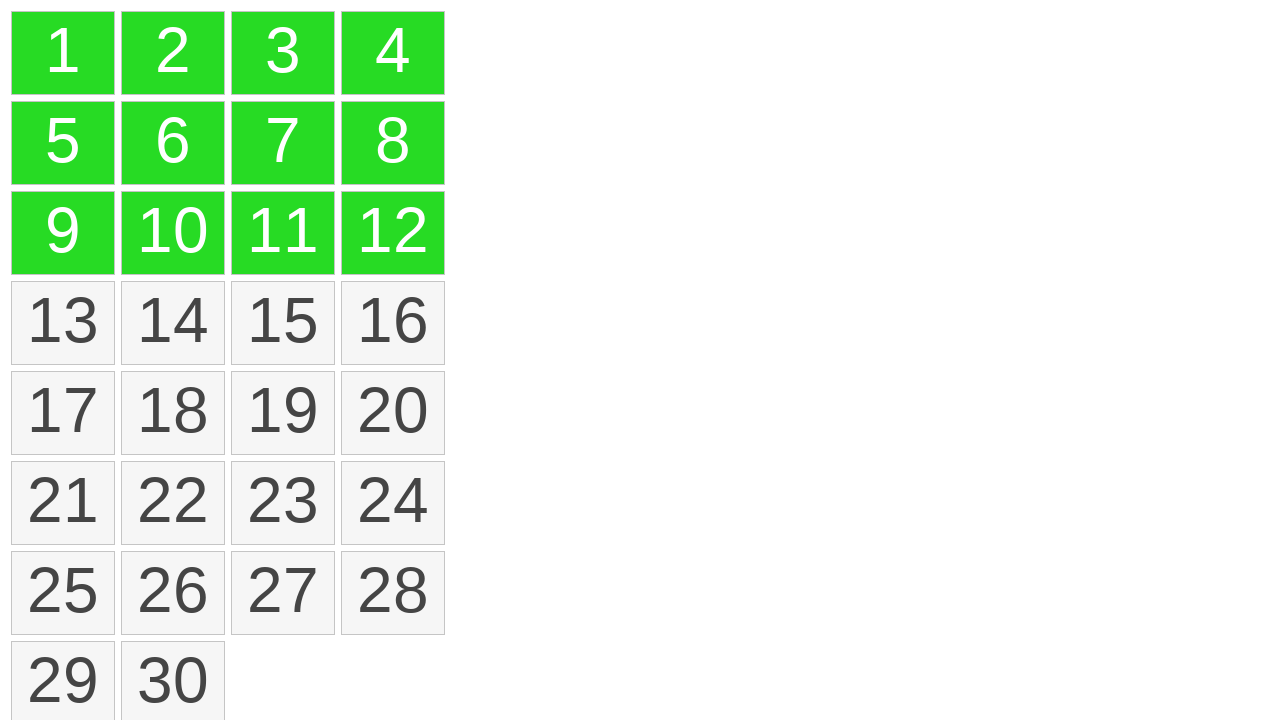

Verified that selected items are highlighted with ui-selected class
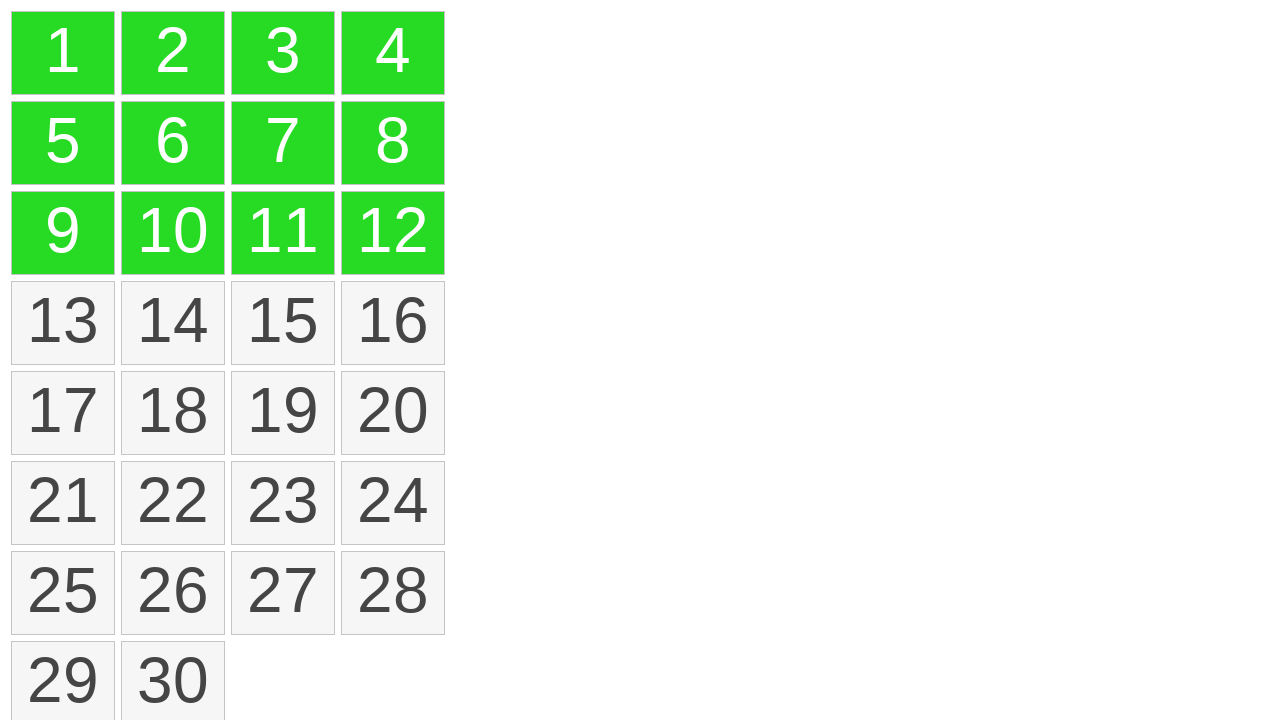

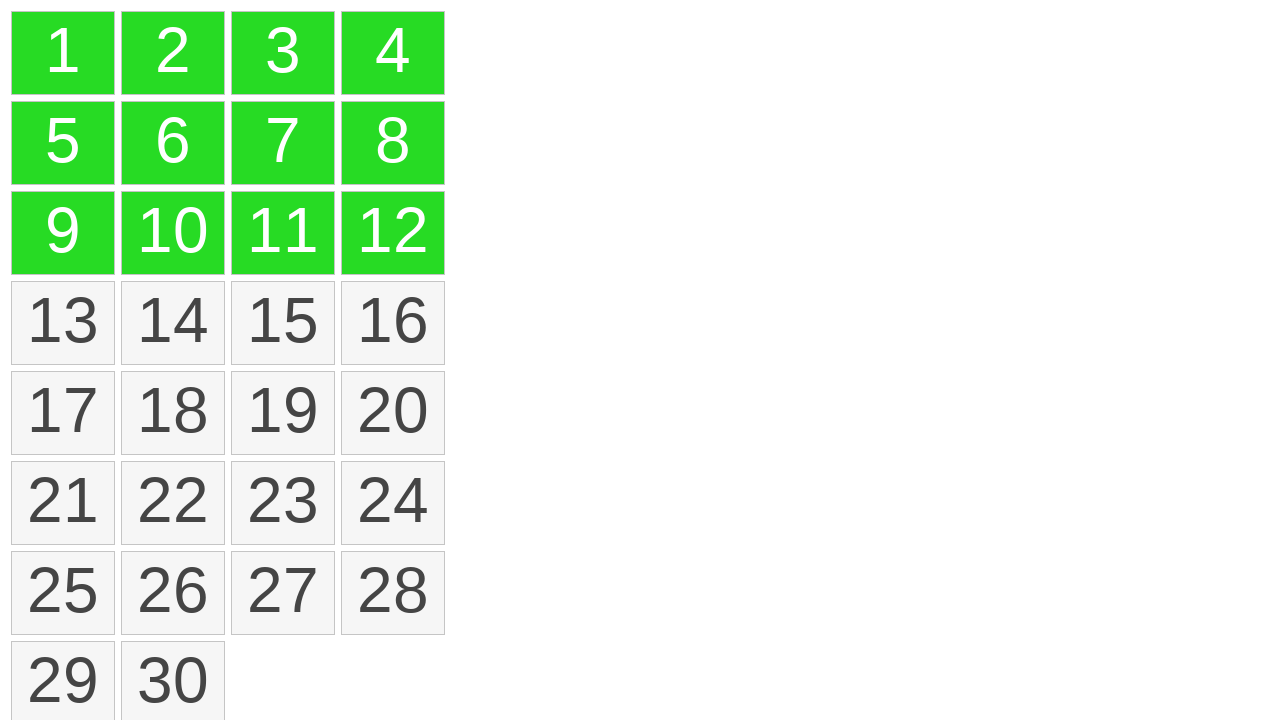